Navigates to the TodoMVC website and verifies the page loads by checking the title is present

Starting URL: https://todomvc.com/

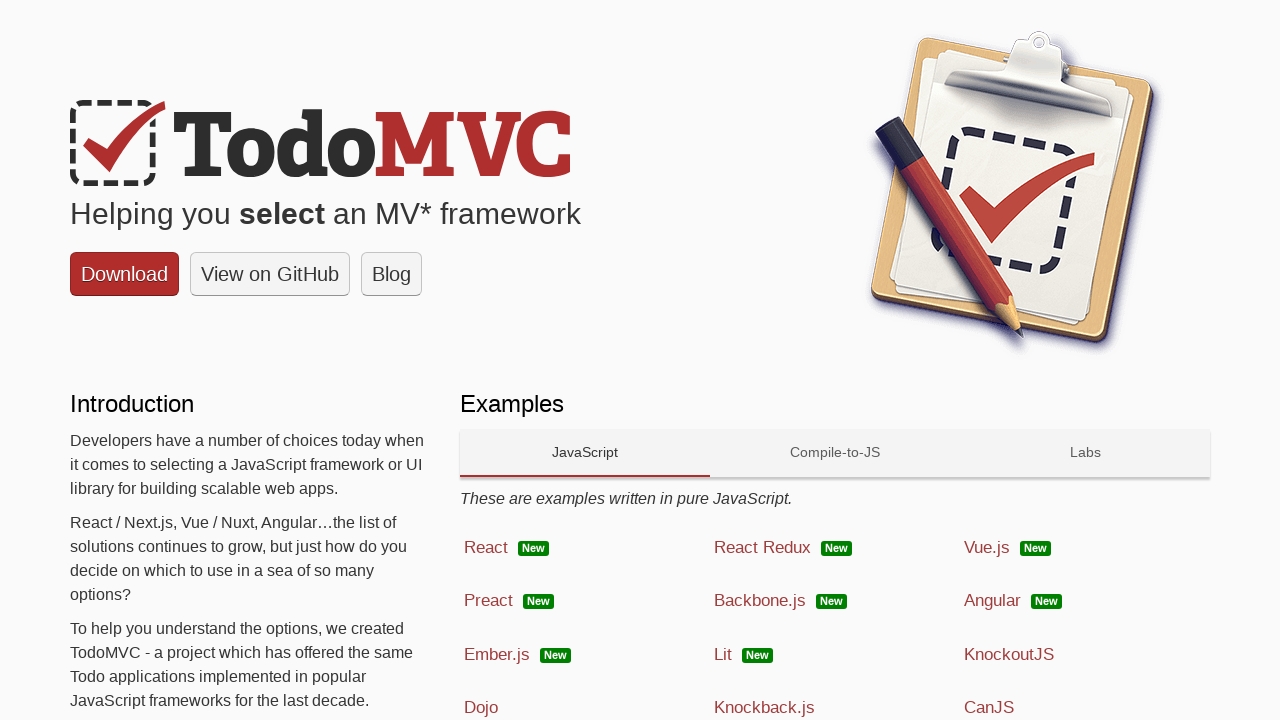

Navigated to TodoMVC website at https://todomvc.com/
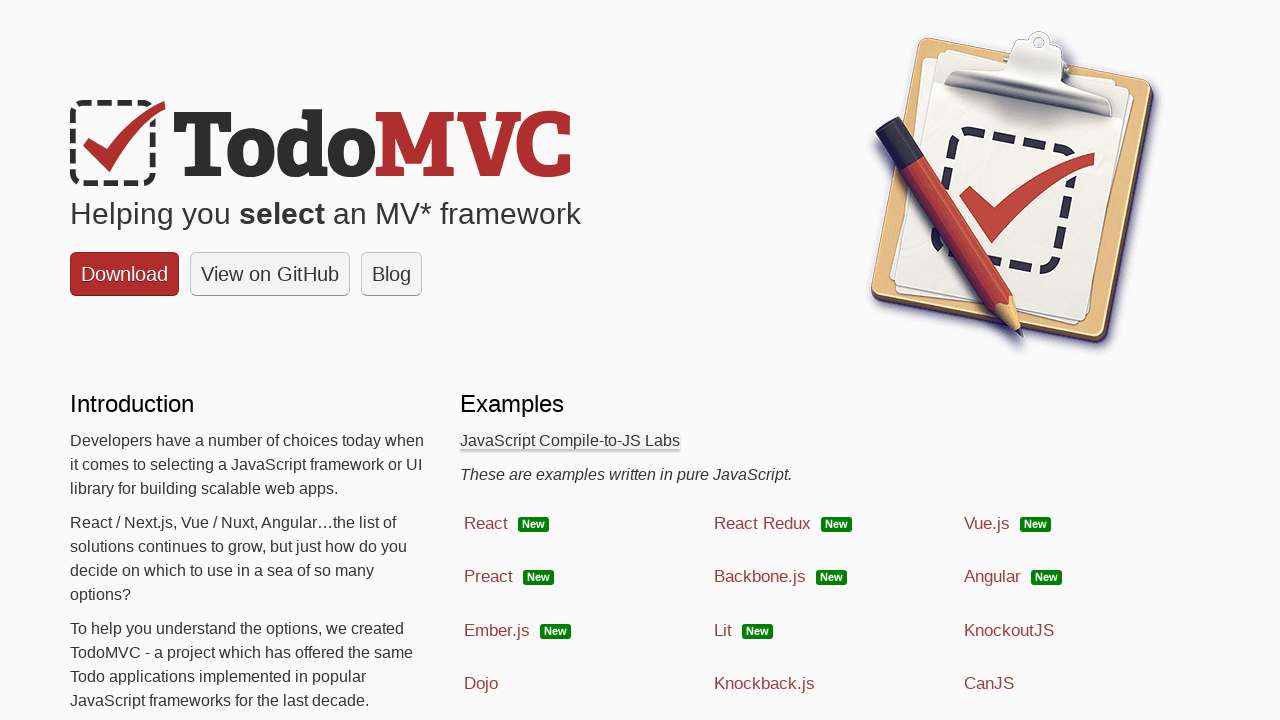

Page loaded with domcontentloaded state
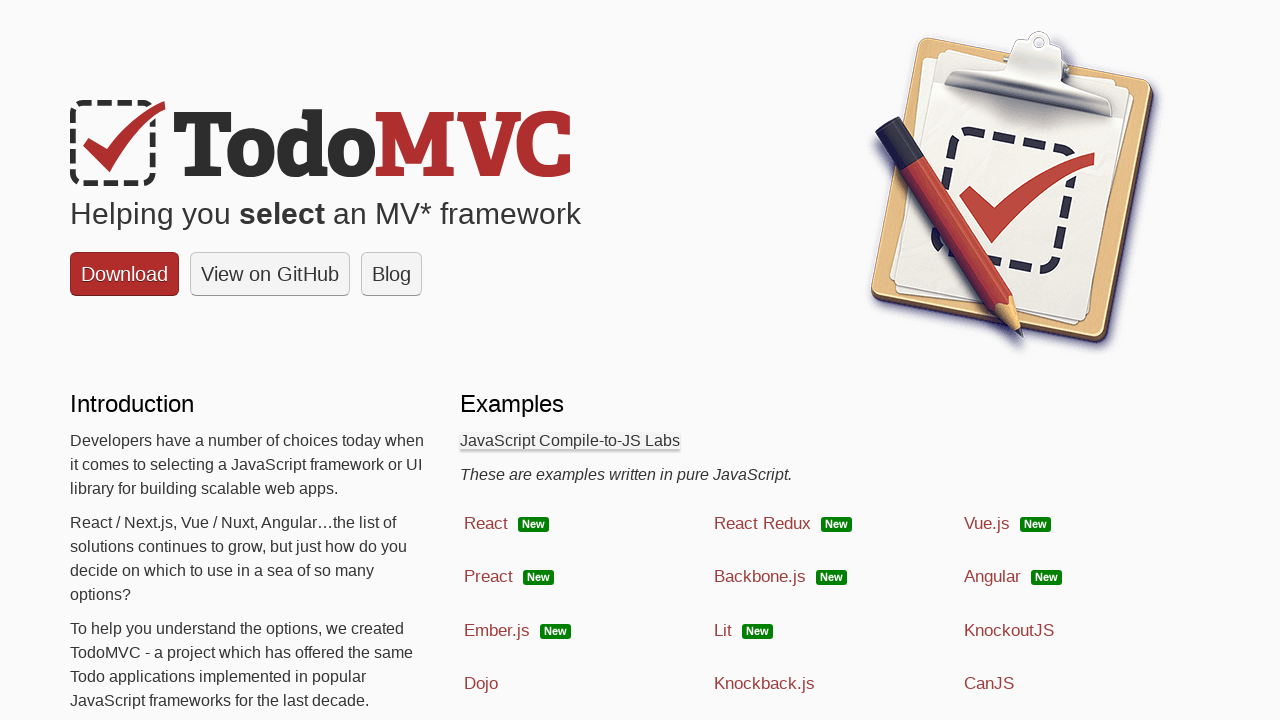

Retrieved page title: 'TodoMVC'
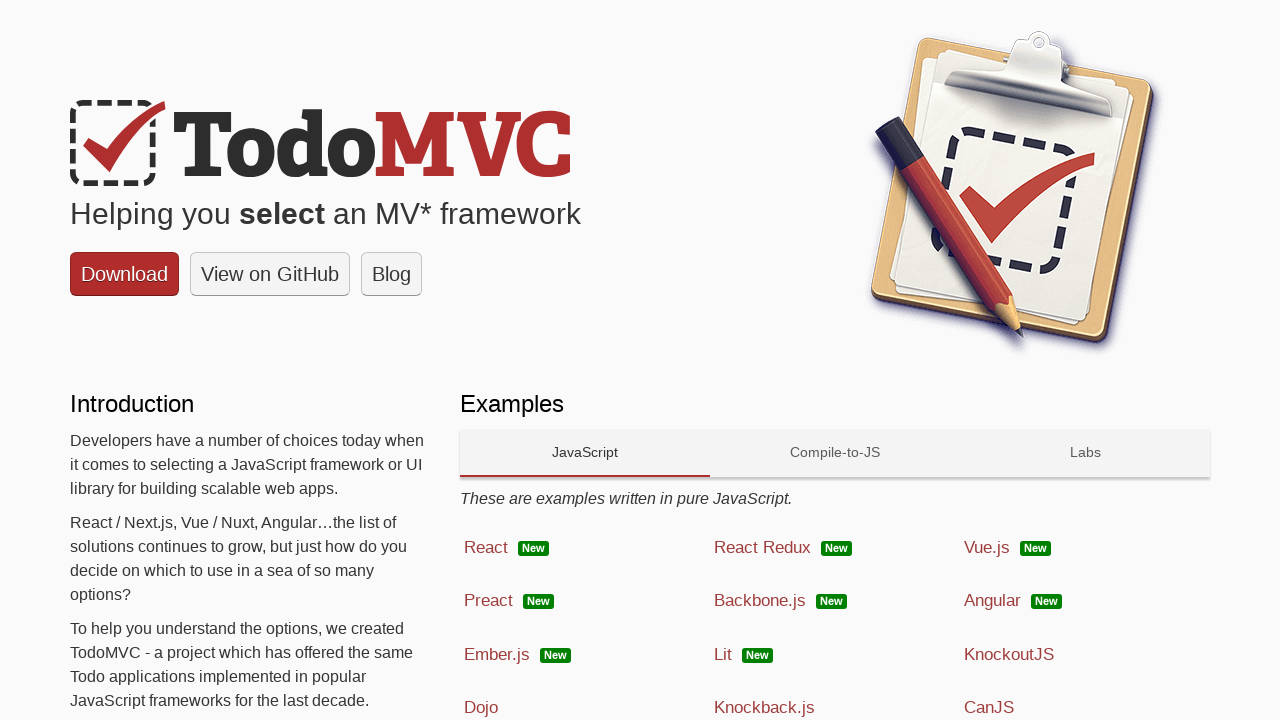

Verified page title is present and not empty
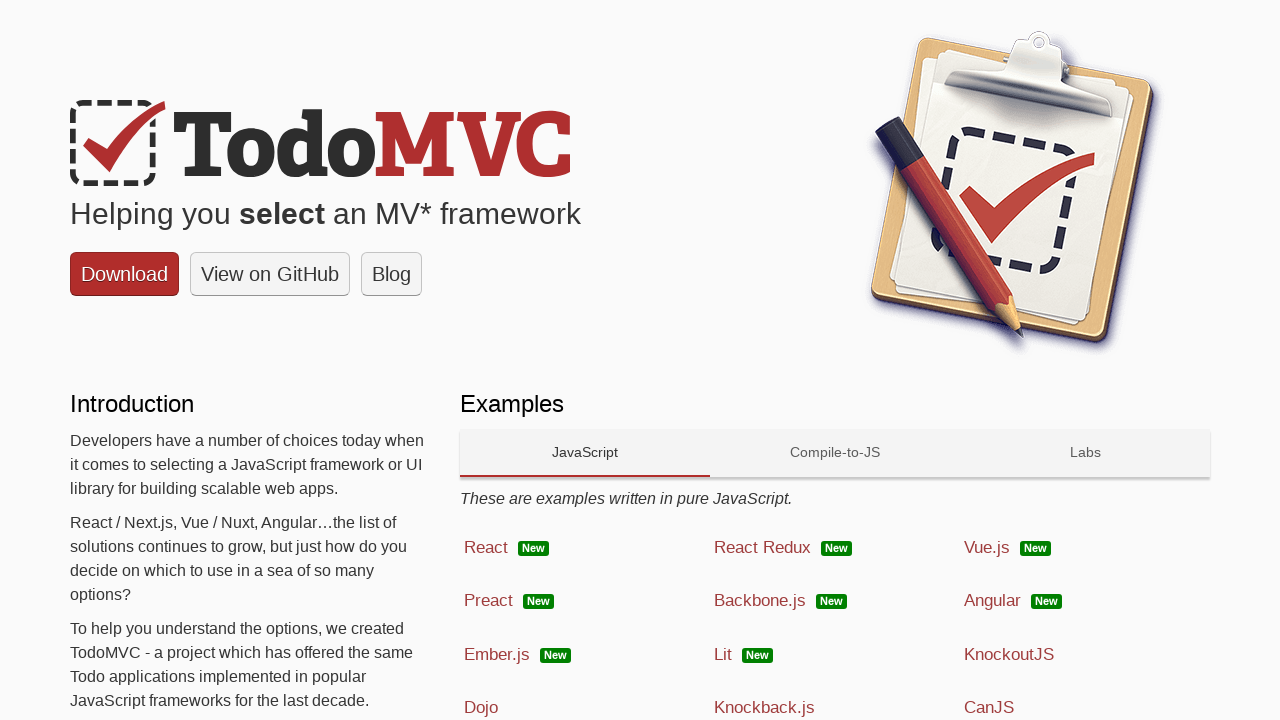

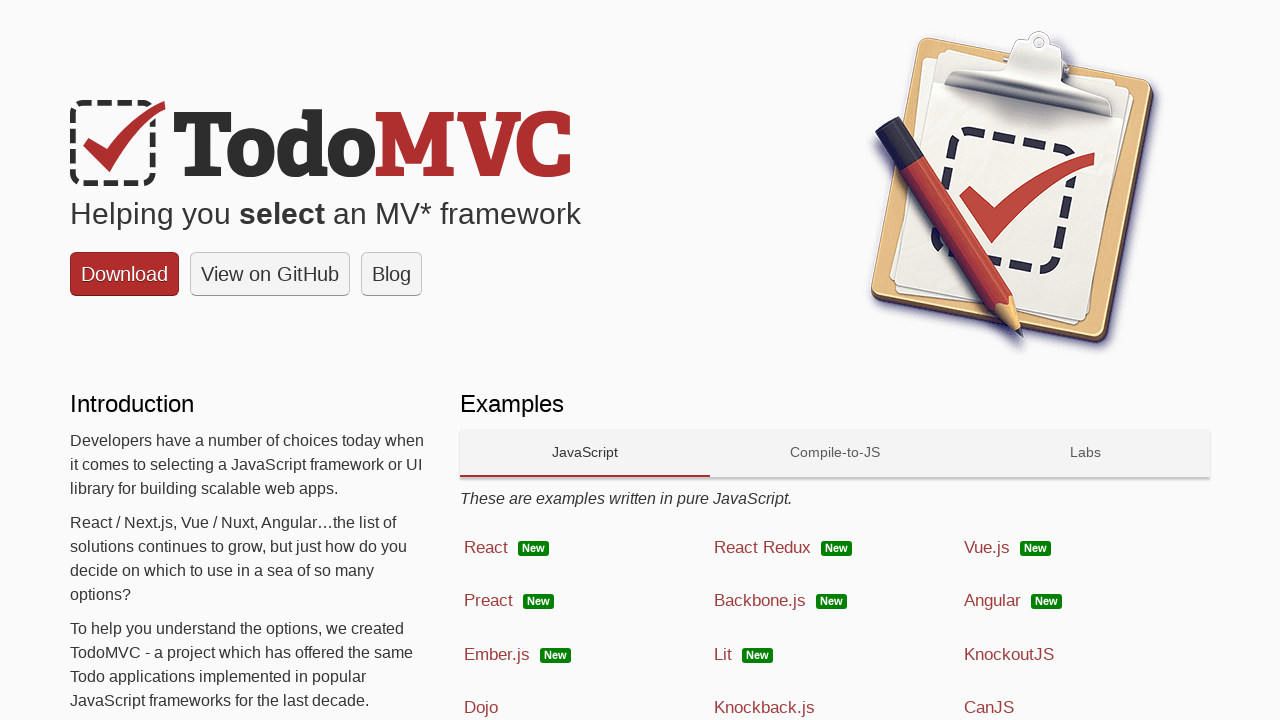